Tests that staff users can browse role listings and verifies the create button is not visible for staff role

Starting URL: https://git-action-testing-files.vercel.app/

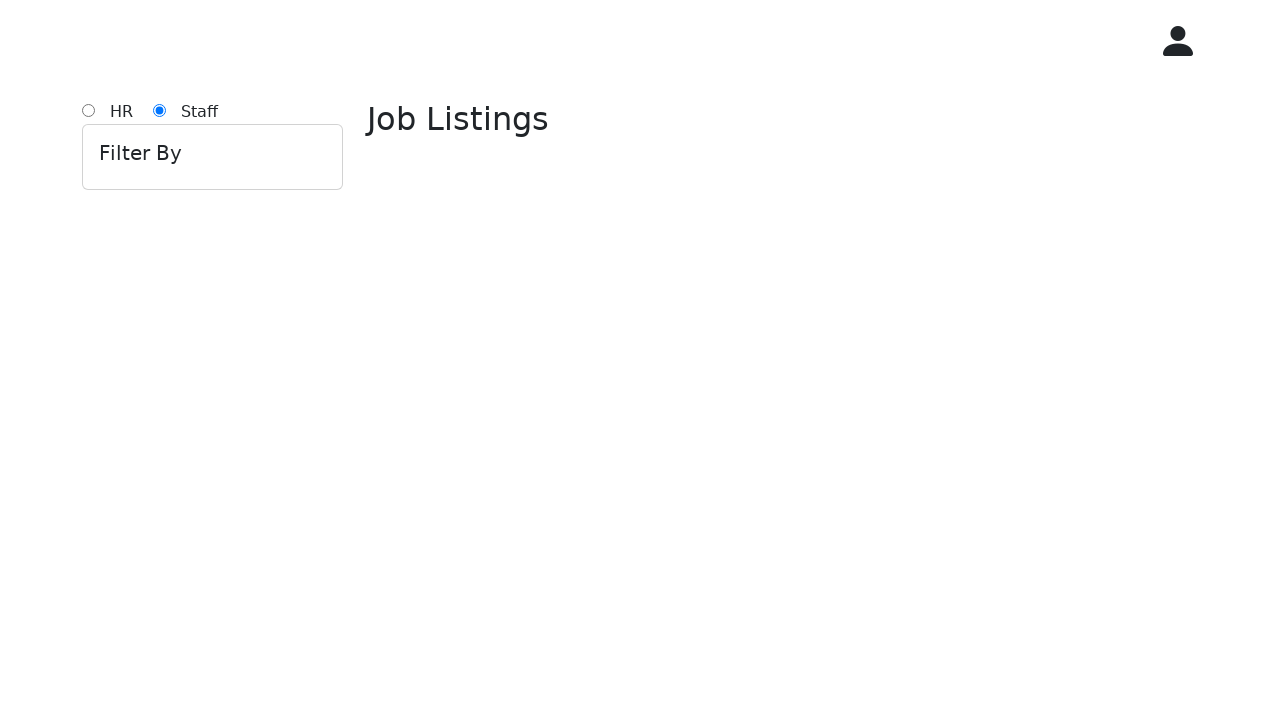

Clicked on staff role link at (160, 110) on #staff
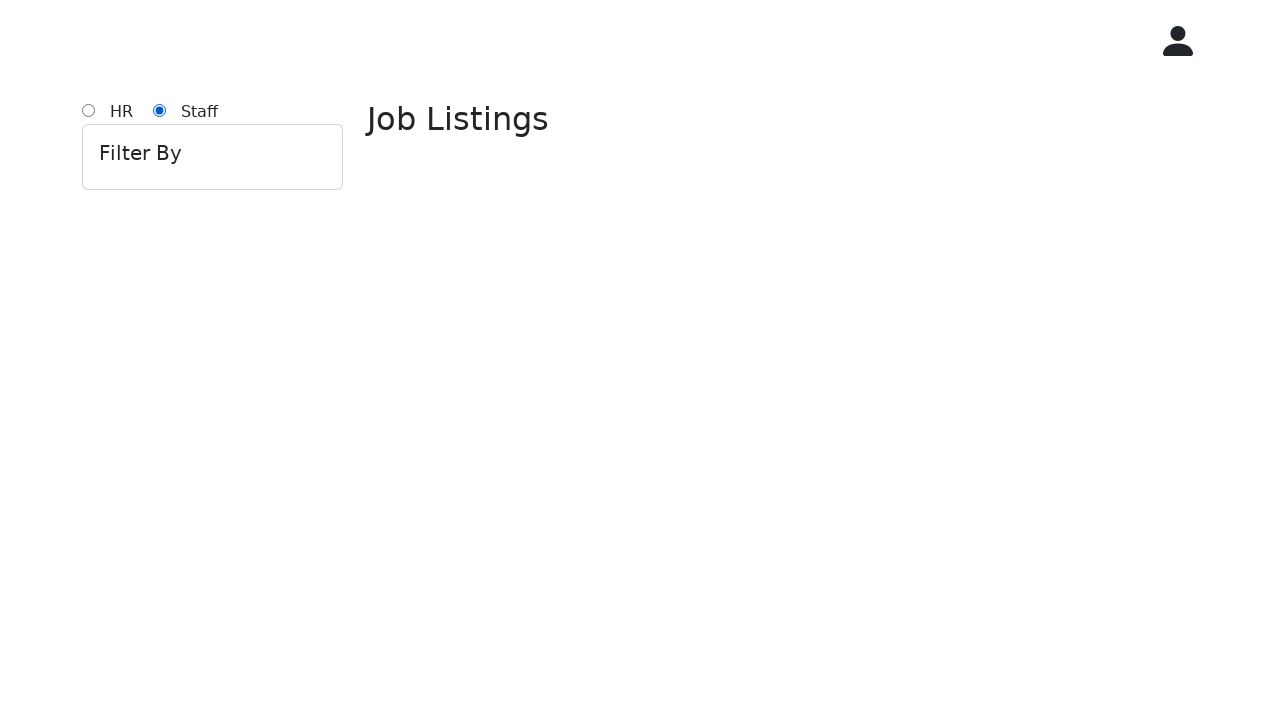

Waited for page to load (1000ms)
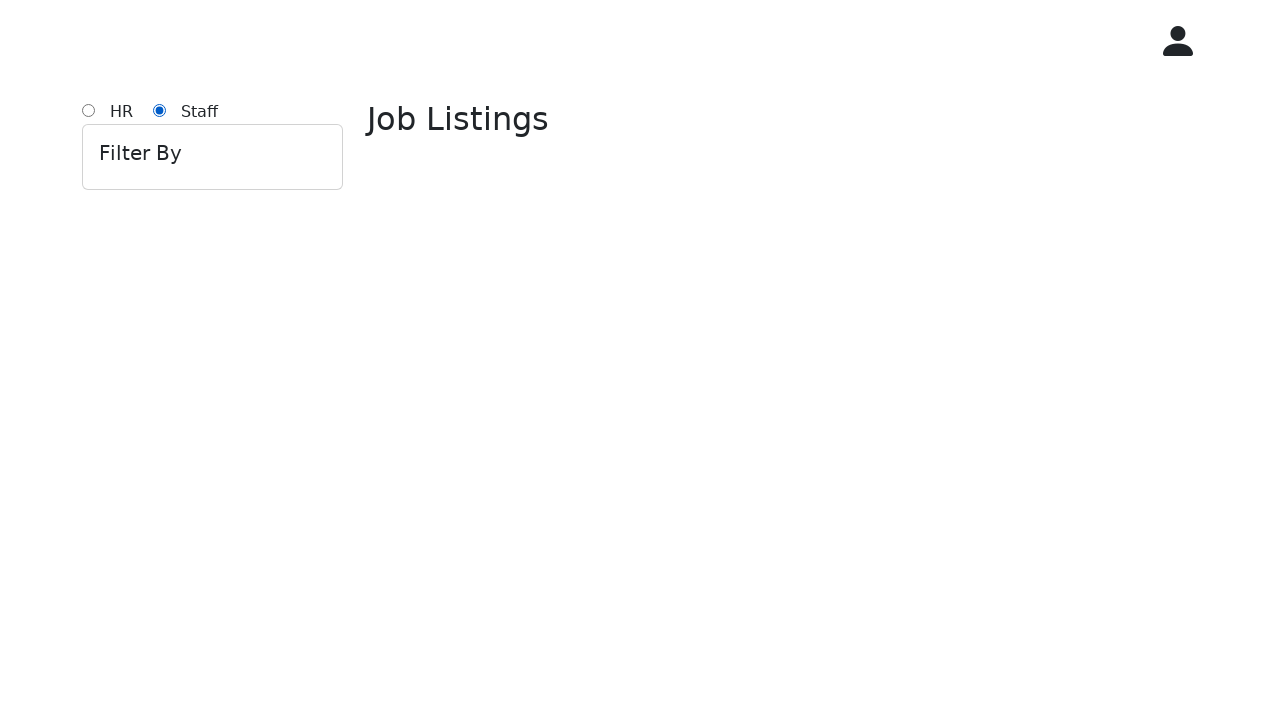

Checked for create button visibility - button exists: False
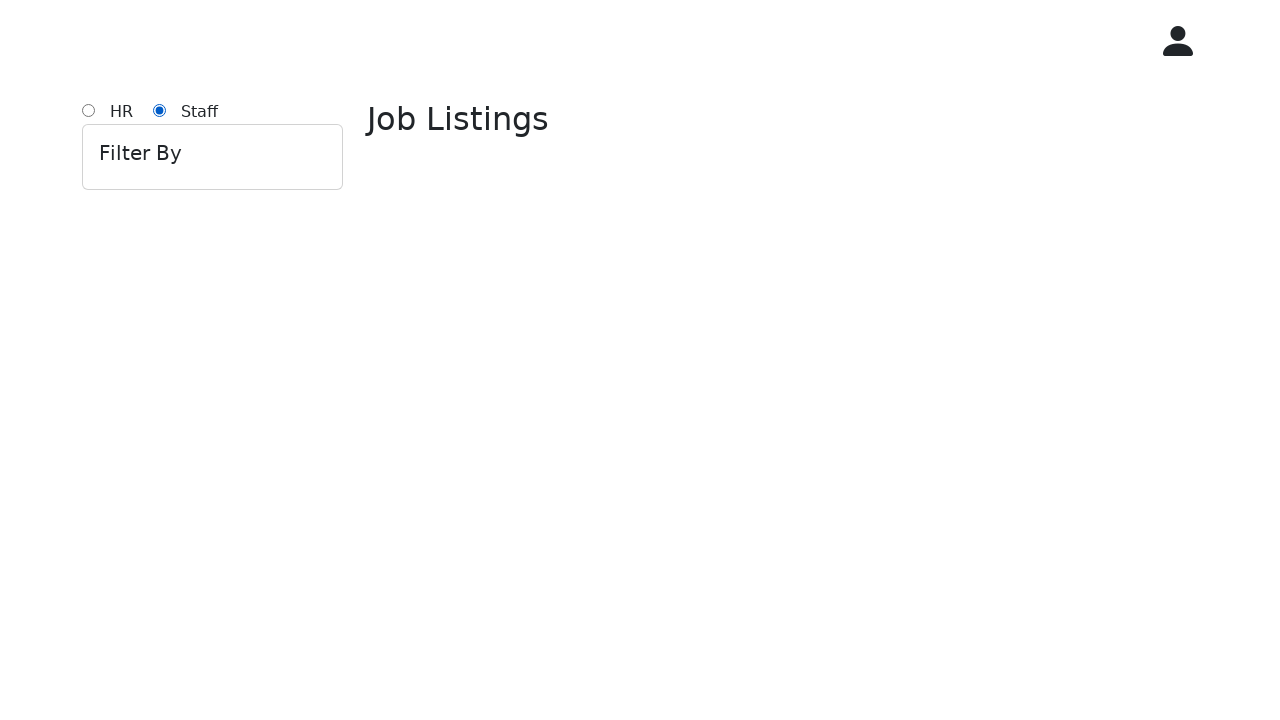

Waited for listings to load (10000ms)
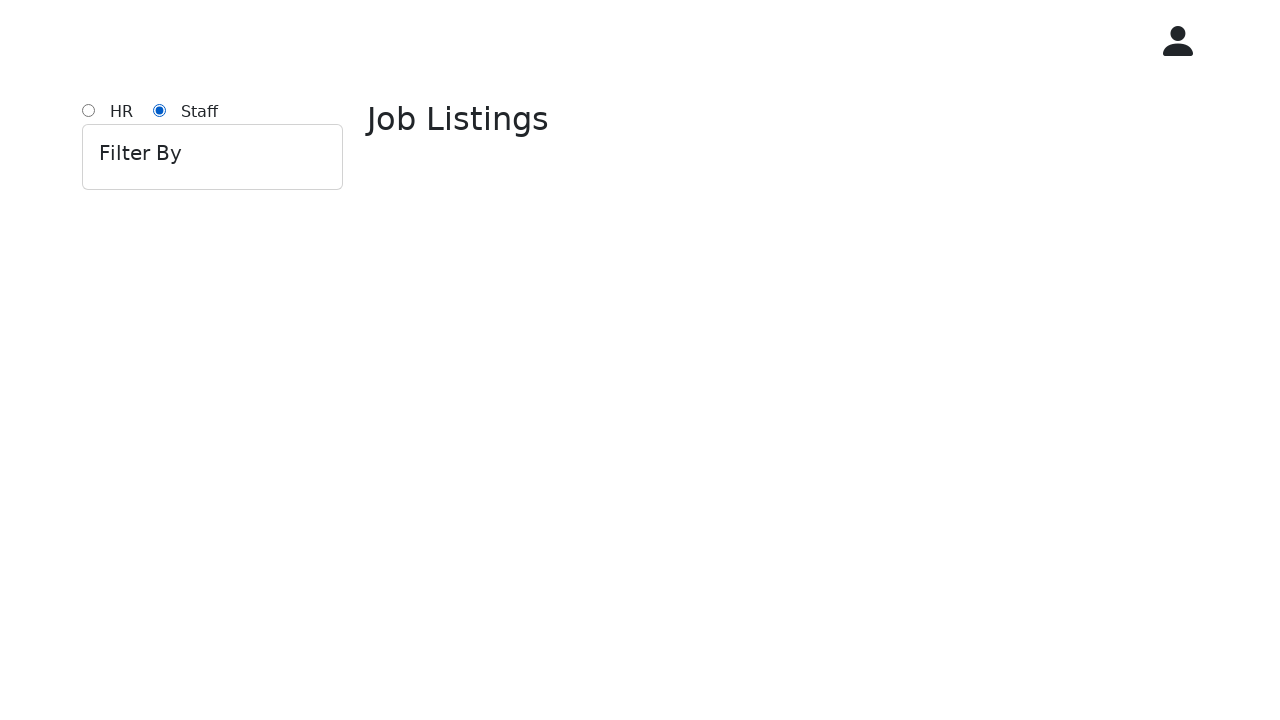

Located listing container element
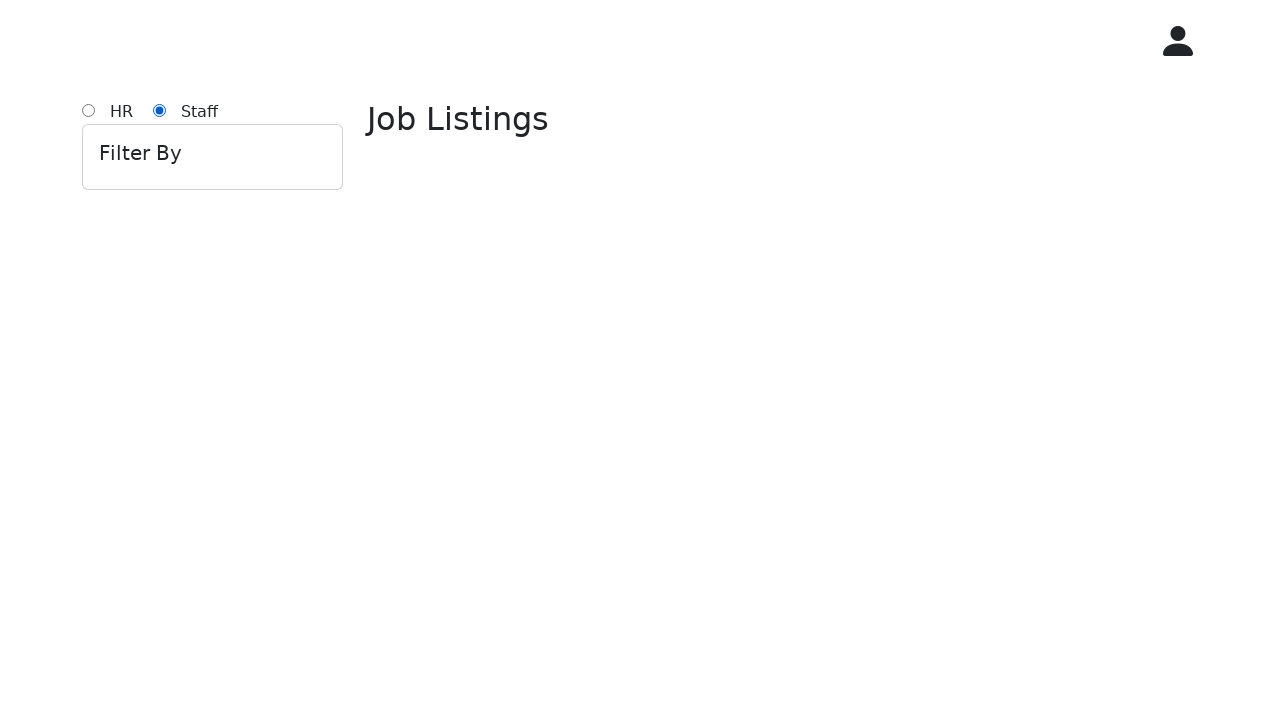

No listing container found
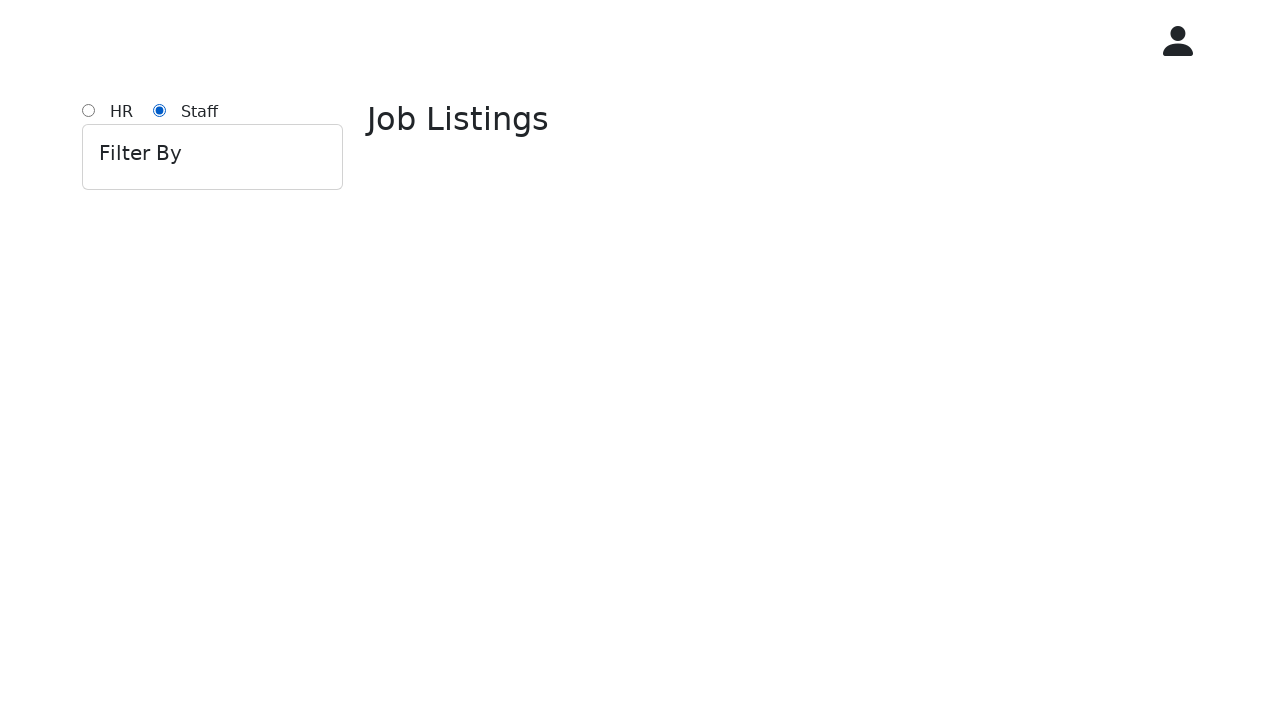

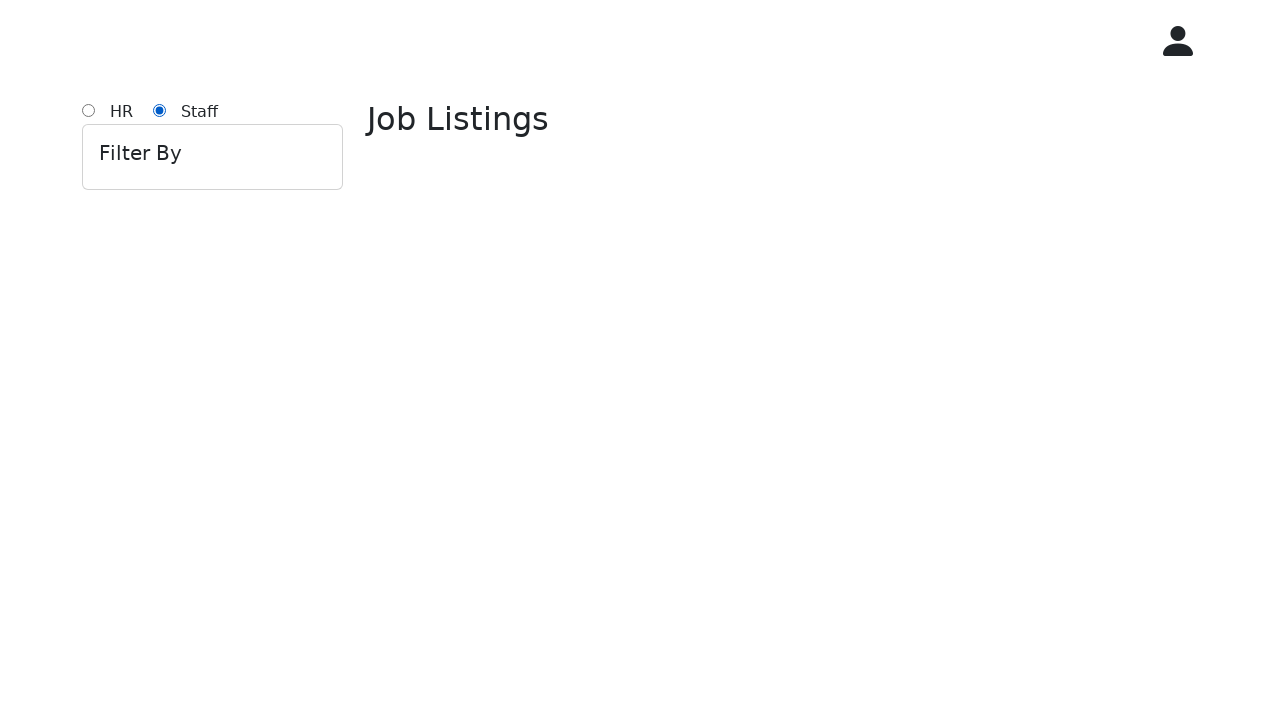